Tests drag and drop functionality by dragging an element from source to target location

Starting URL: https://www.lambdatest.com/selenium-playground/drag-and-drop-demo

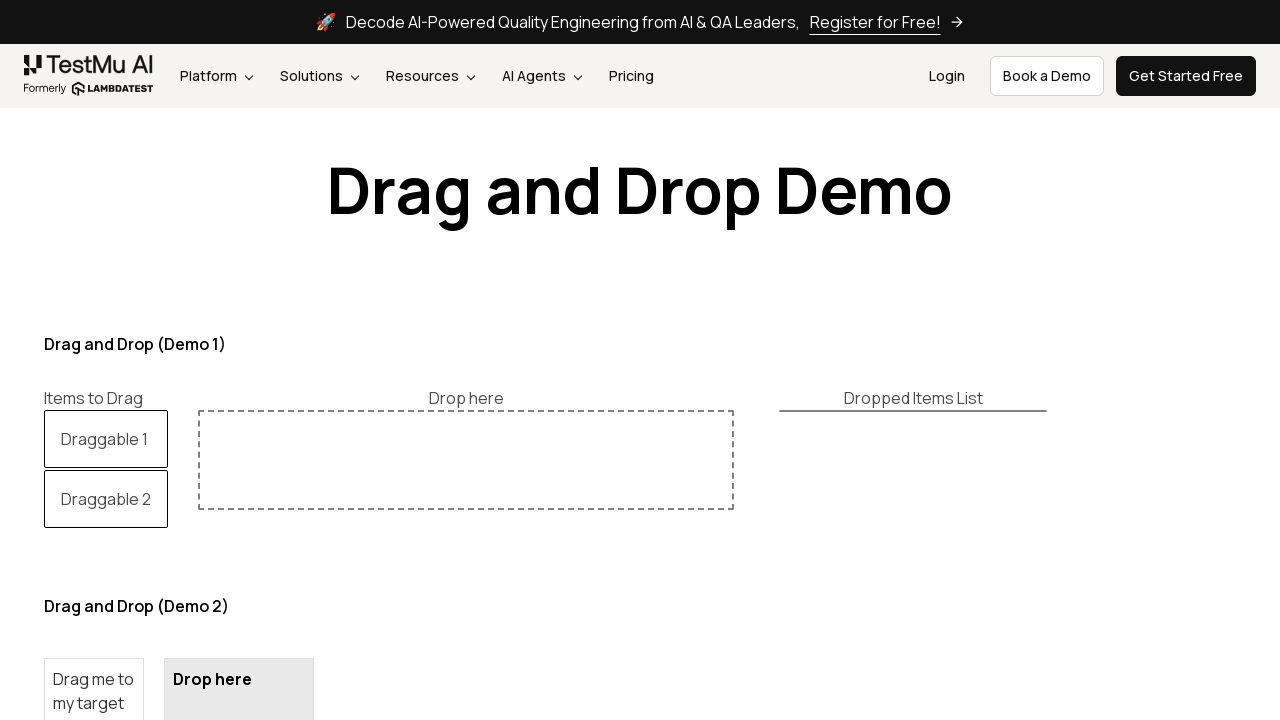

Navigated to drag and drop demo page
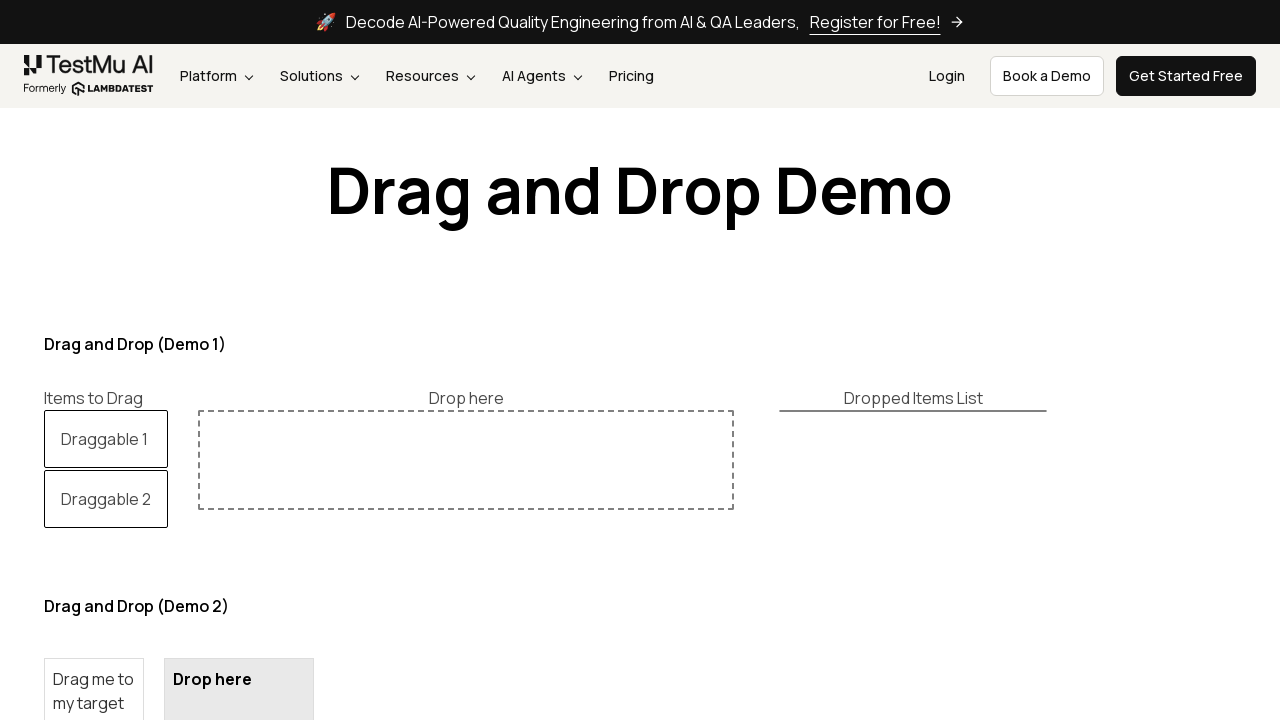

Dragged first item from source to target drop zone at (466, 460)
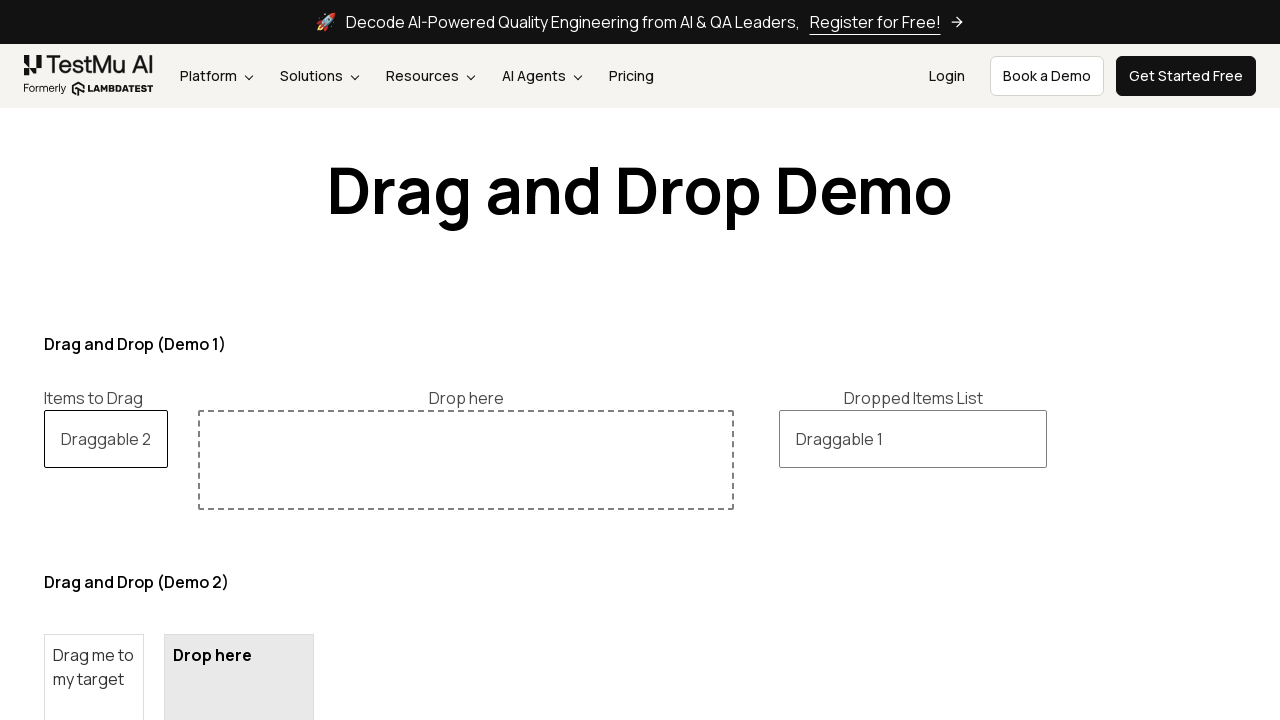

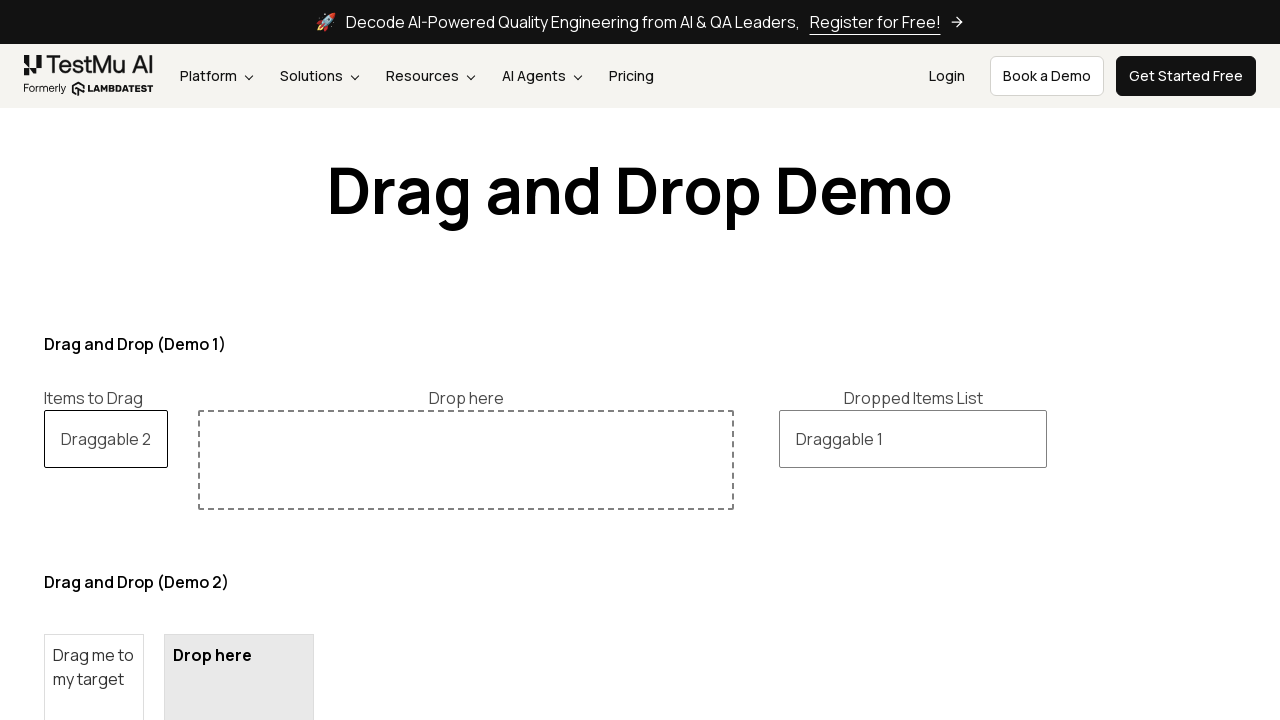